Navigates to the midwam.com homepage and verifies the page loads successfully.

Starting URL: https://midwam.com/

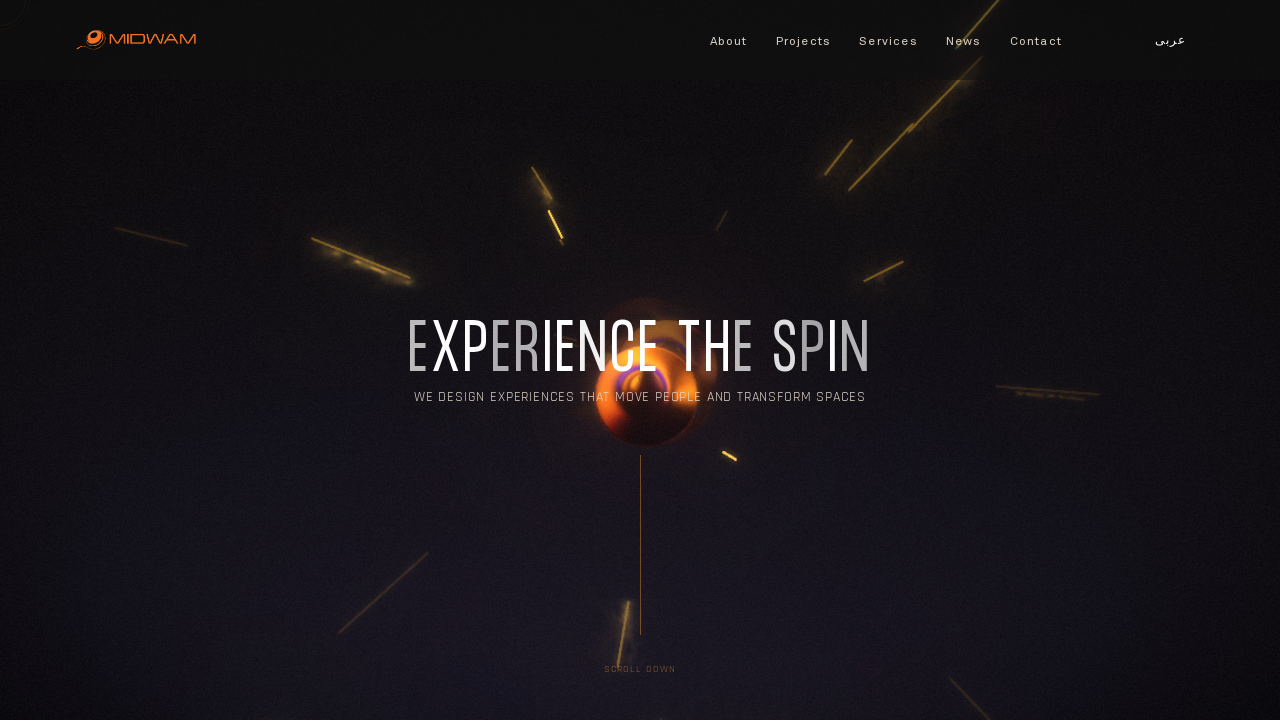

Waited for page DOM content to load on midwam.com homepage
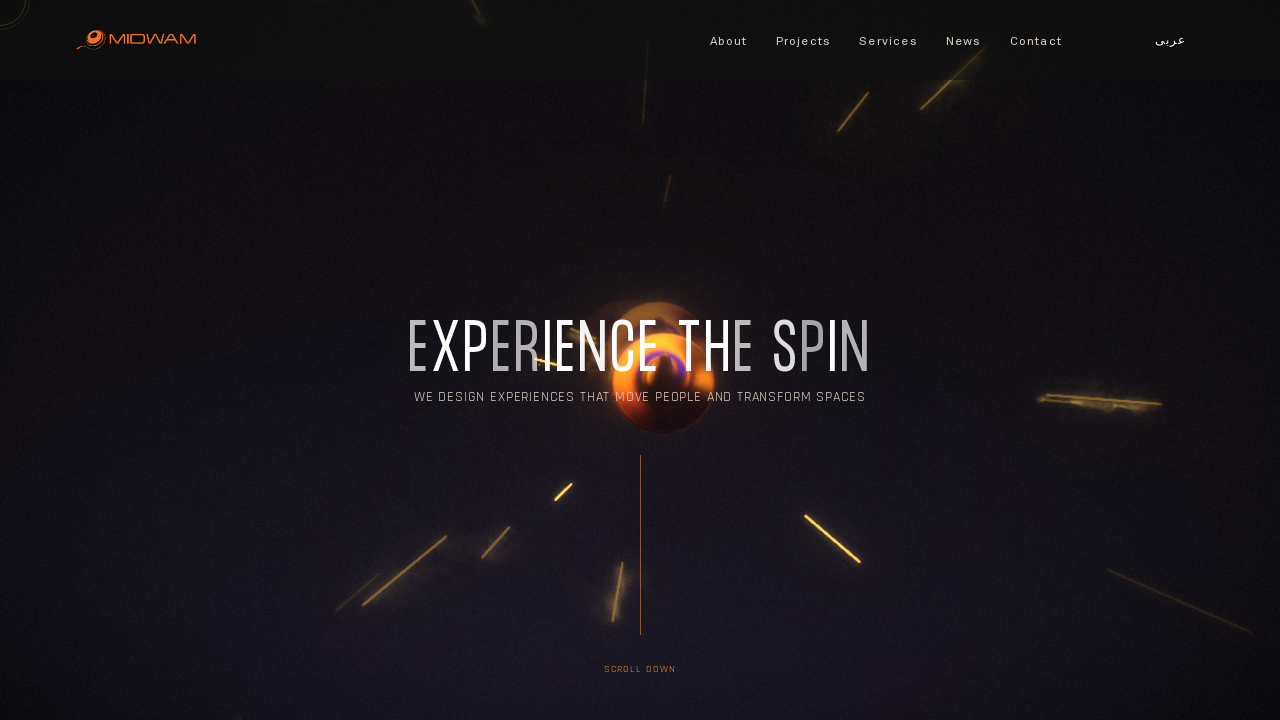

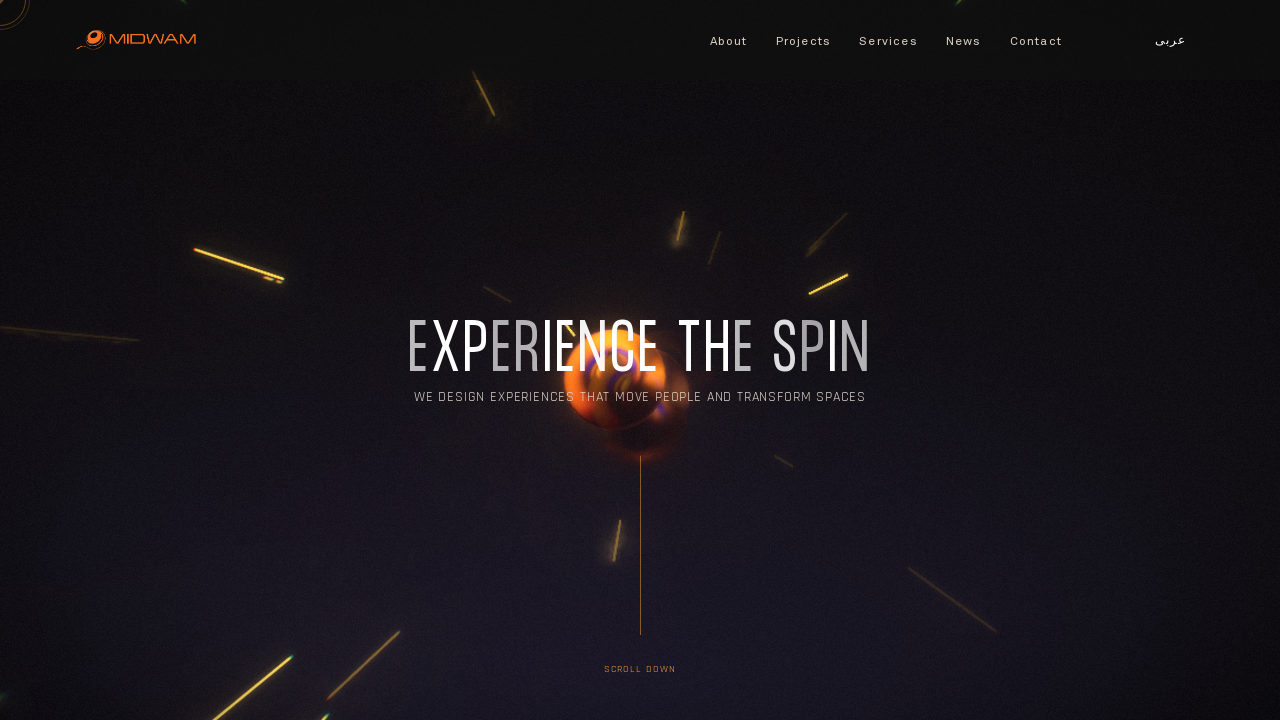